Tests date of birth dropdown selection by selecting year, month, and day from separate dropdowns

Starting URL: https://testcenter.techproeducation.com/index.php?page=dropdown

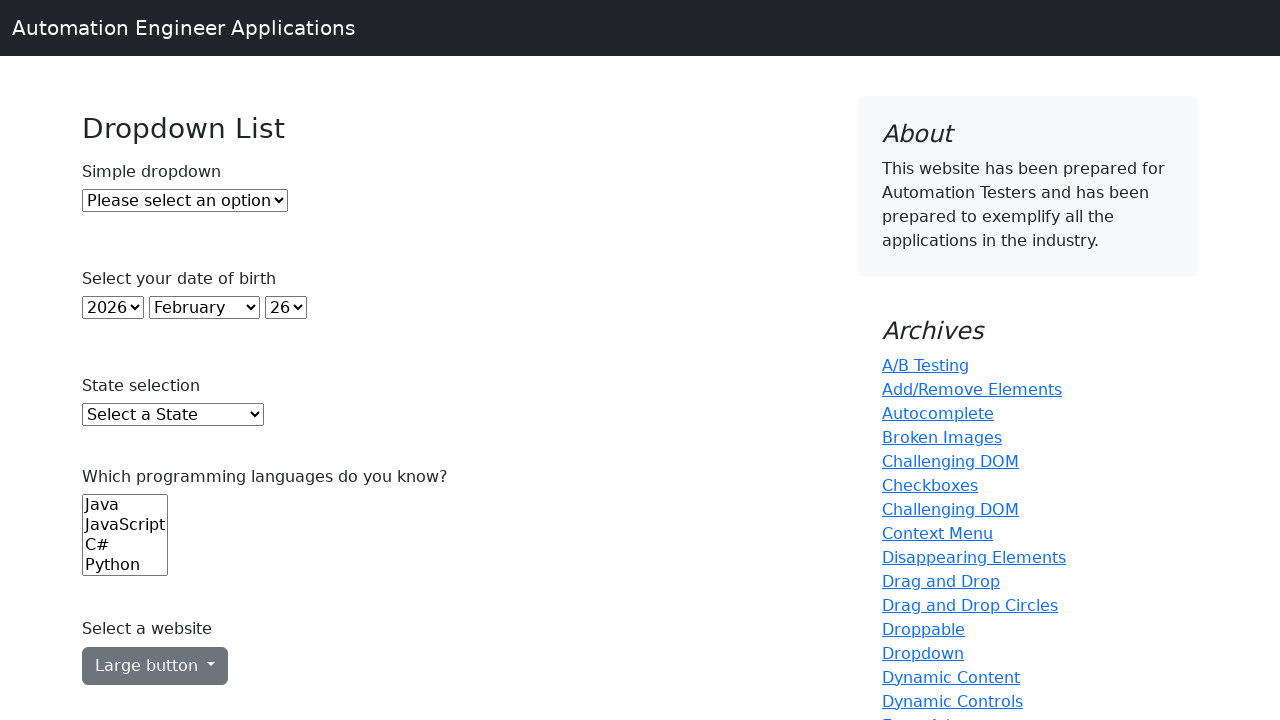

Selected year 2012 from year dropdown on #year
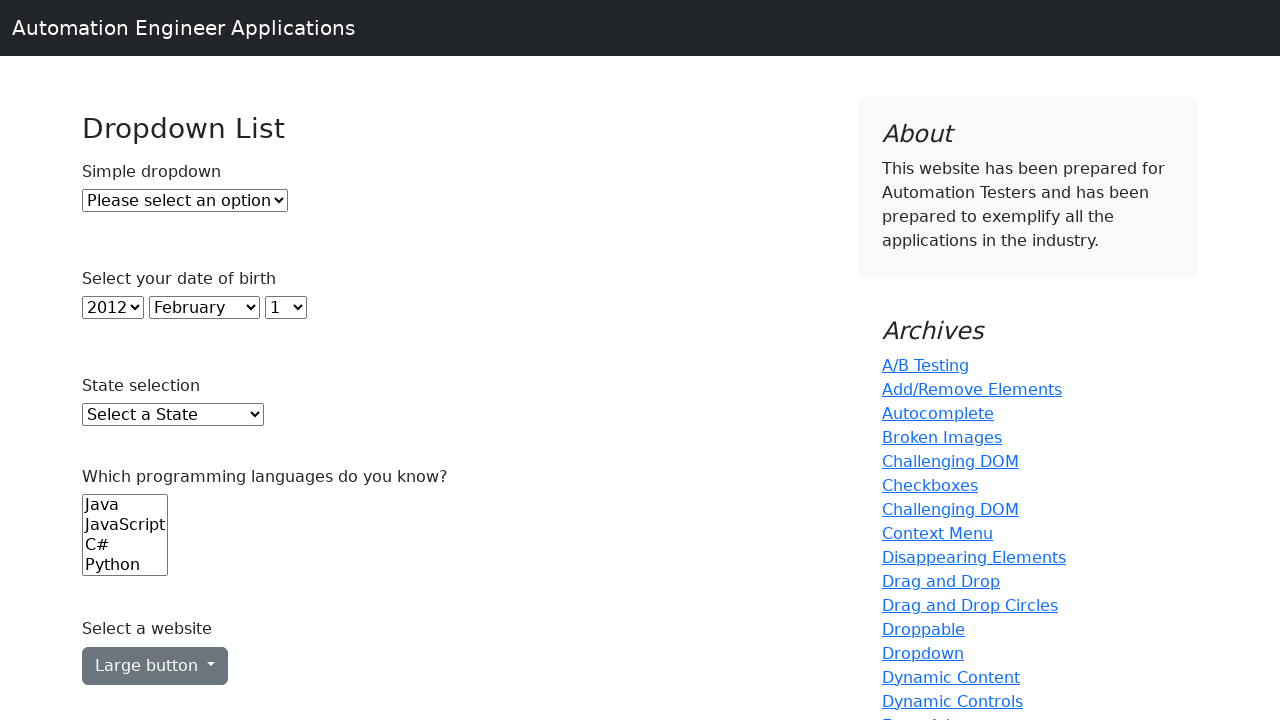

Selected month August from month dropdown on xpath=//select[@id='month']
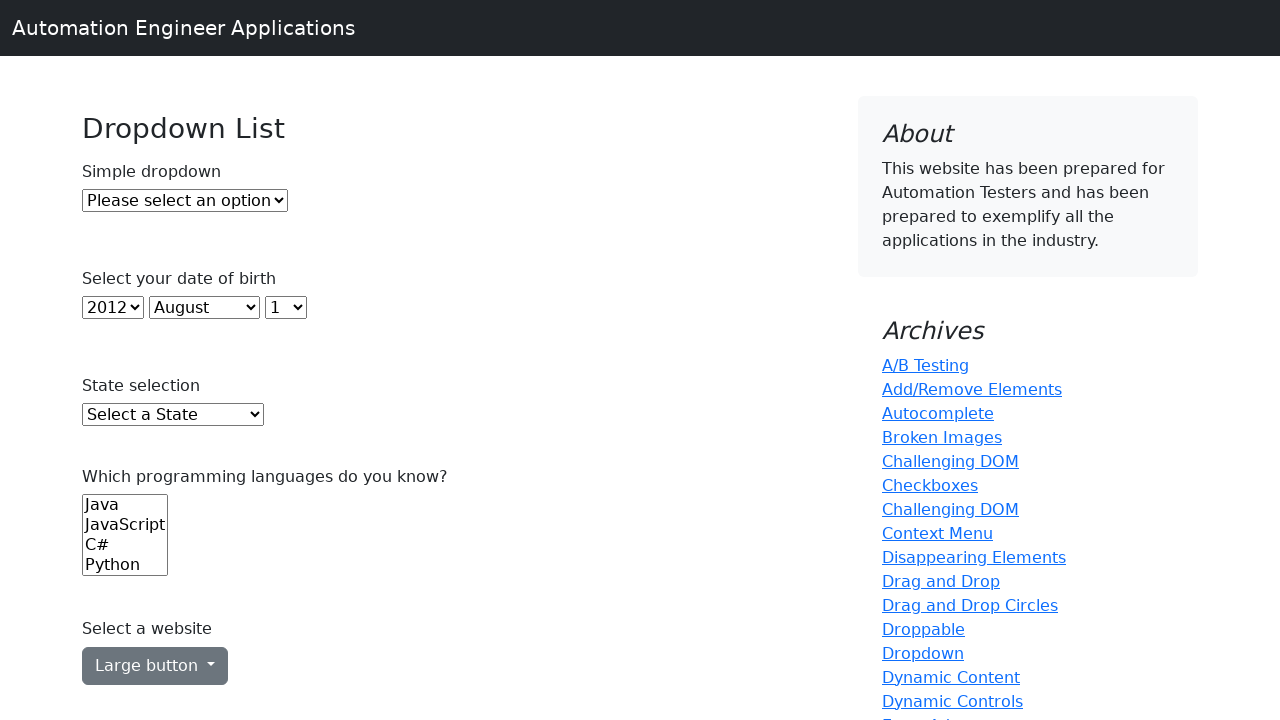

Selected day 15 from day dropdown on select[id='day']
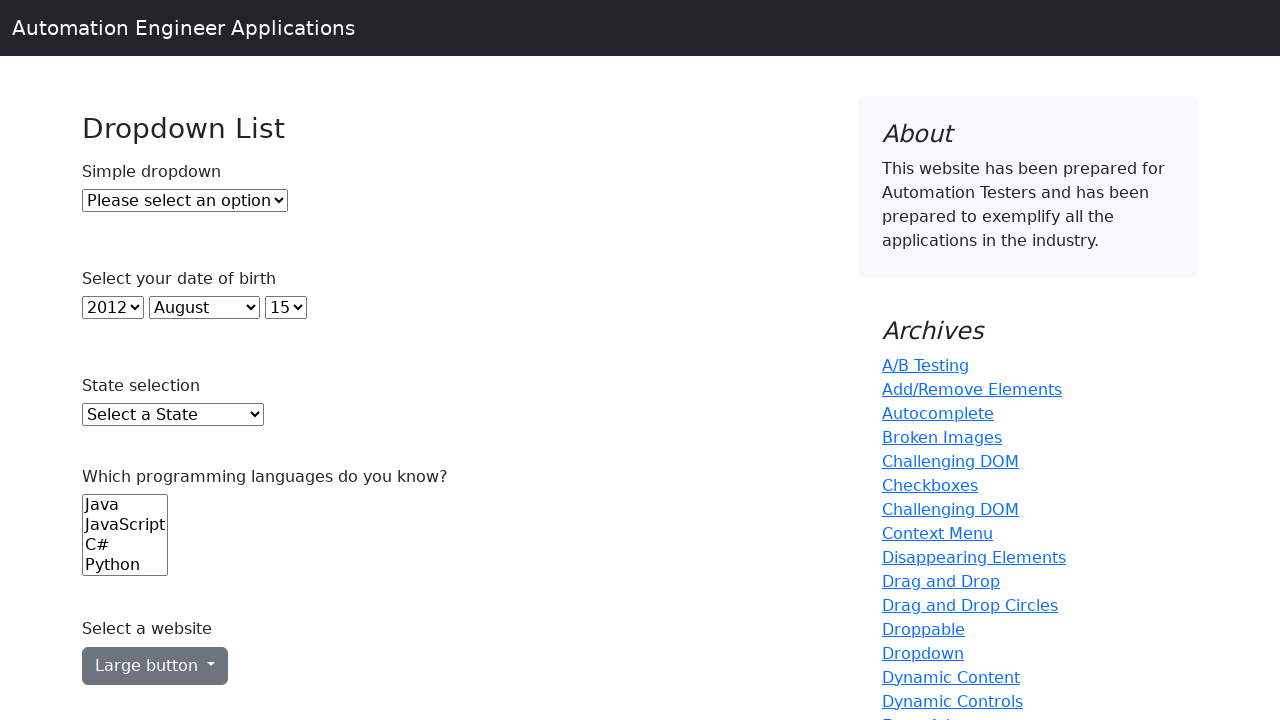

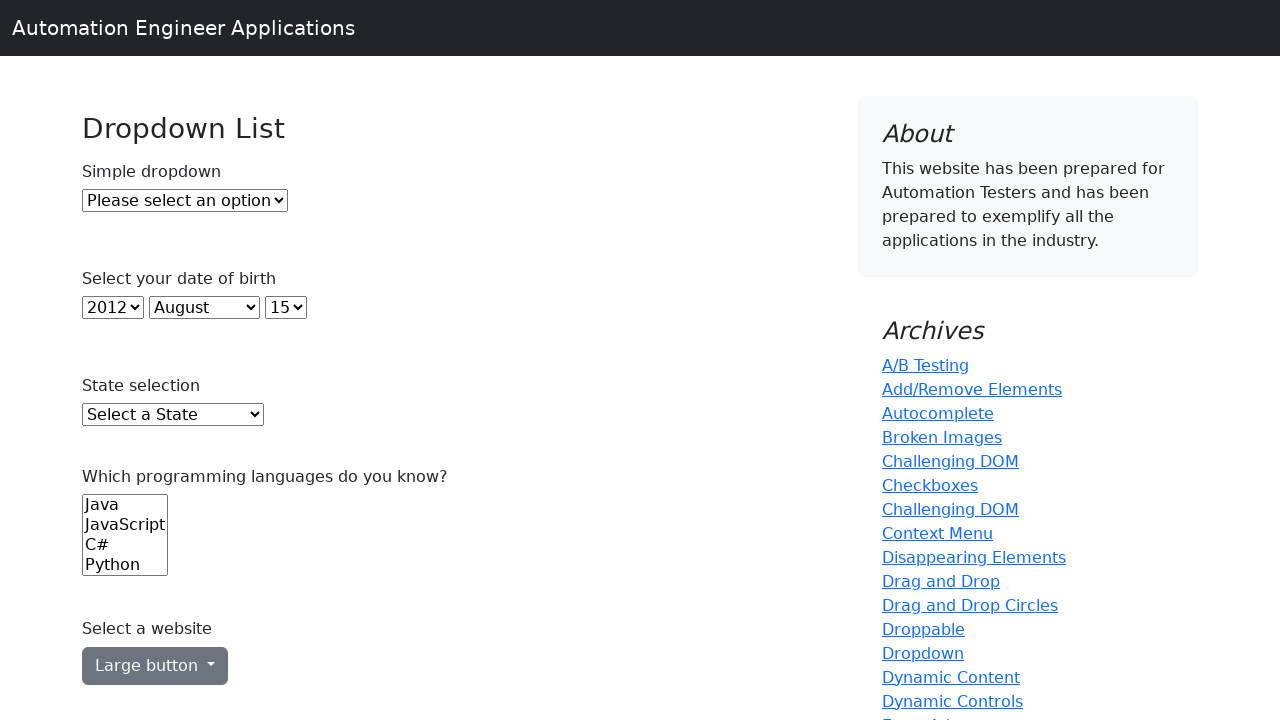